Tests JavaScript alert functionality by clicking the alert button, verifying the alert text, and accepting it

Starting URL: https://the-internet.herokuapp.com/javascript_alerts

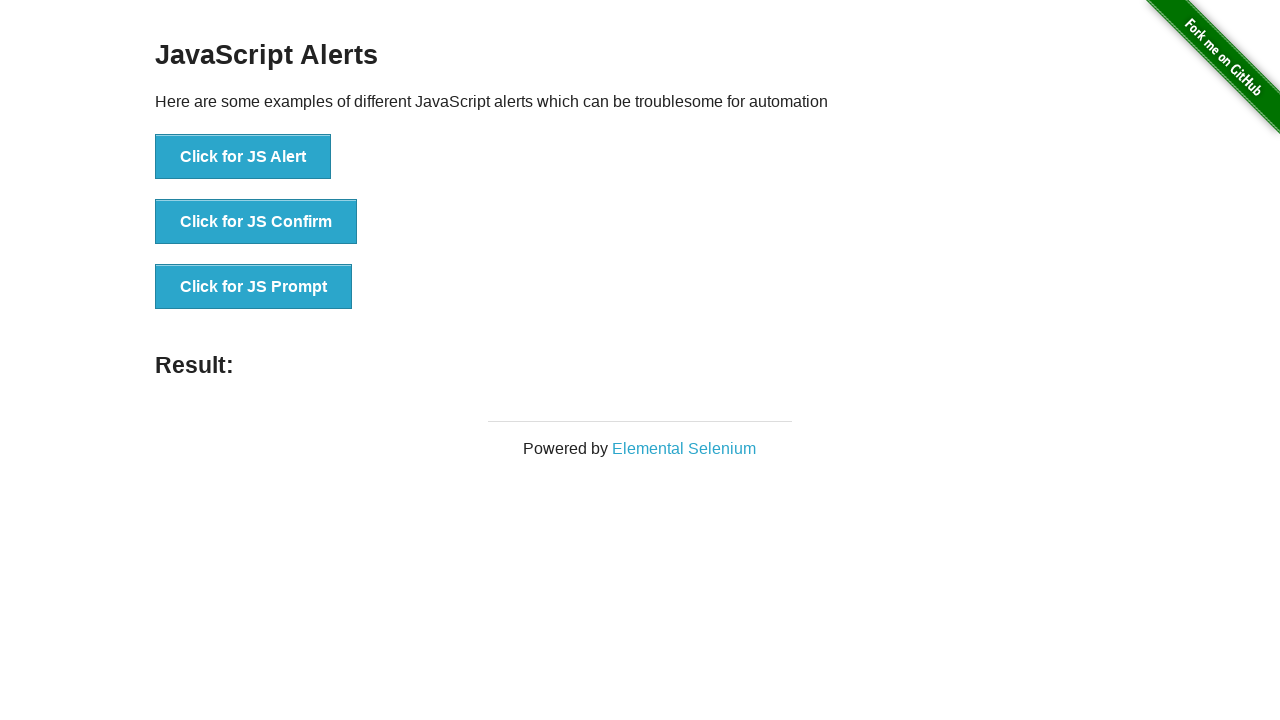

Clicked the 'Click for JS Alert' button at (243, 157) on xpath=//button[text()='Click for JS Alert']
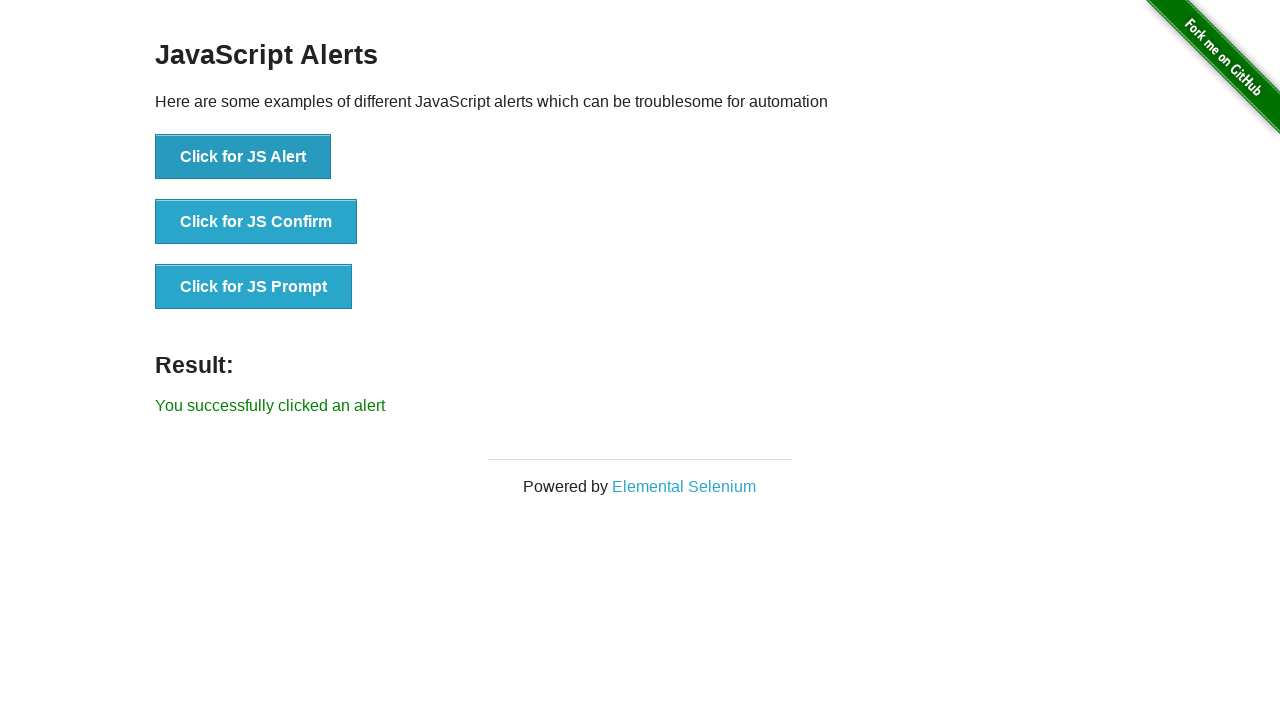

Set up dialog handler to accept alerts
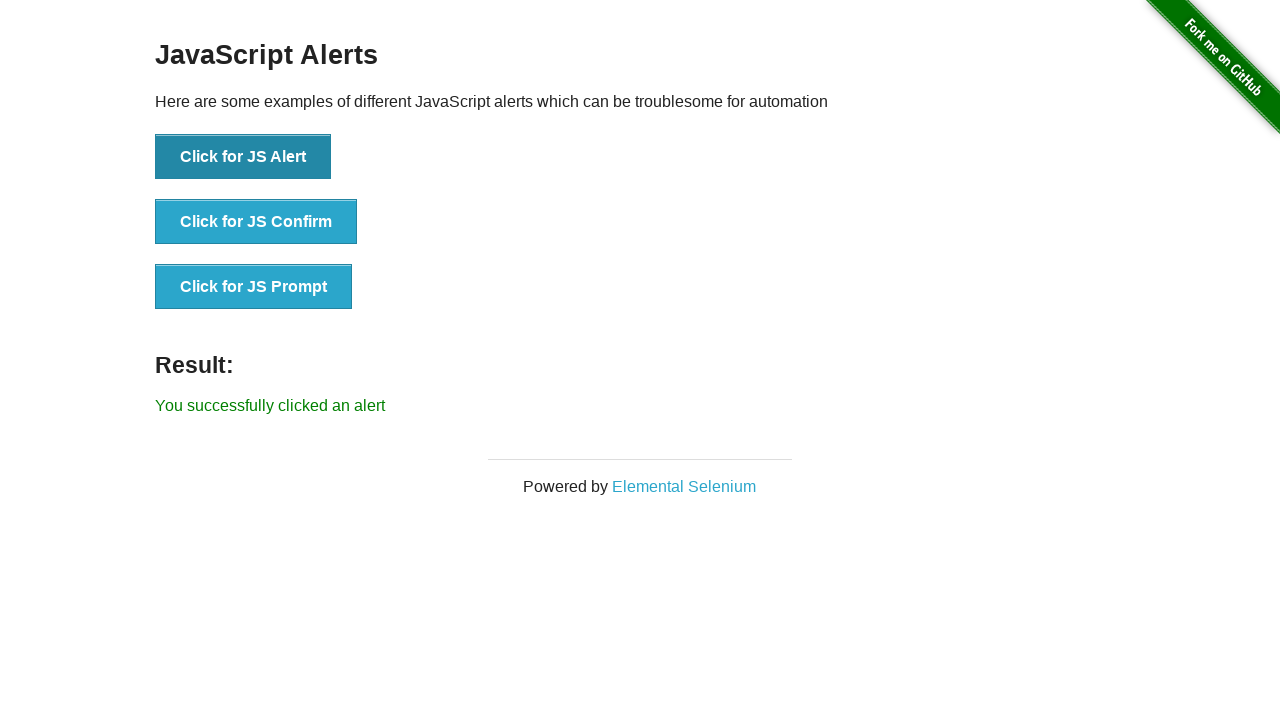

Clicked the 'Click for JS Alert' button again to trigger and accept the alert at (243, 157) on xpath=//button[text()='Click for JS Alert']
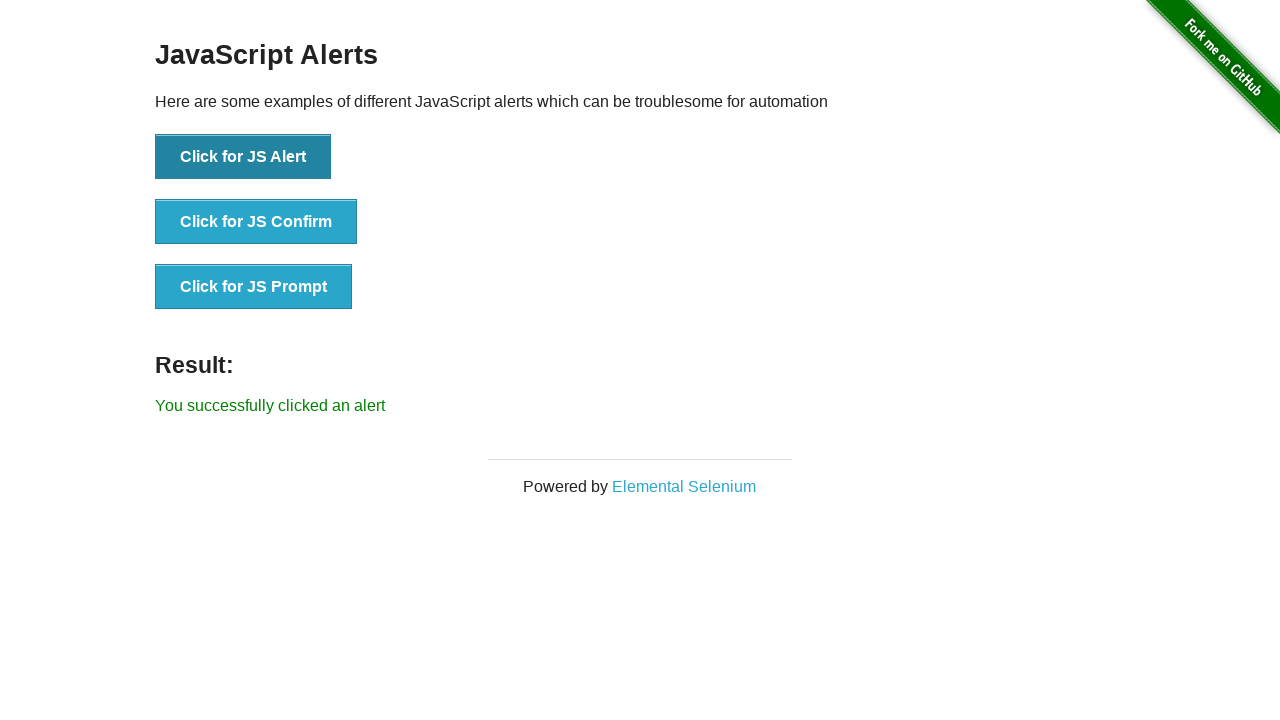

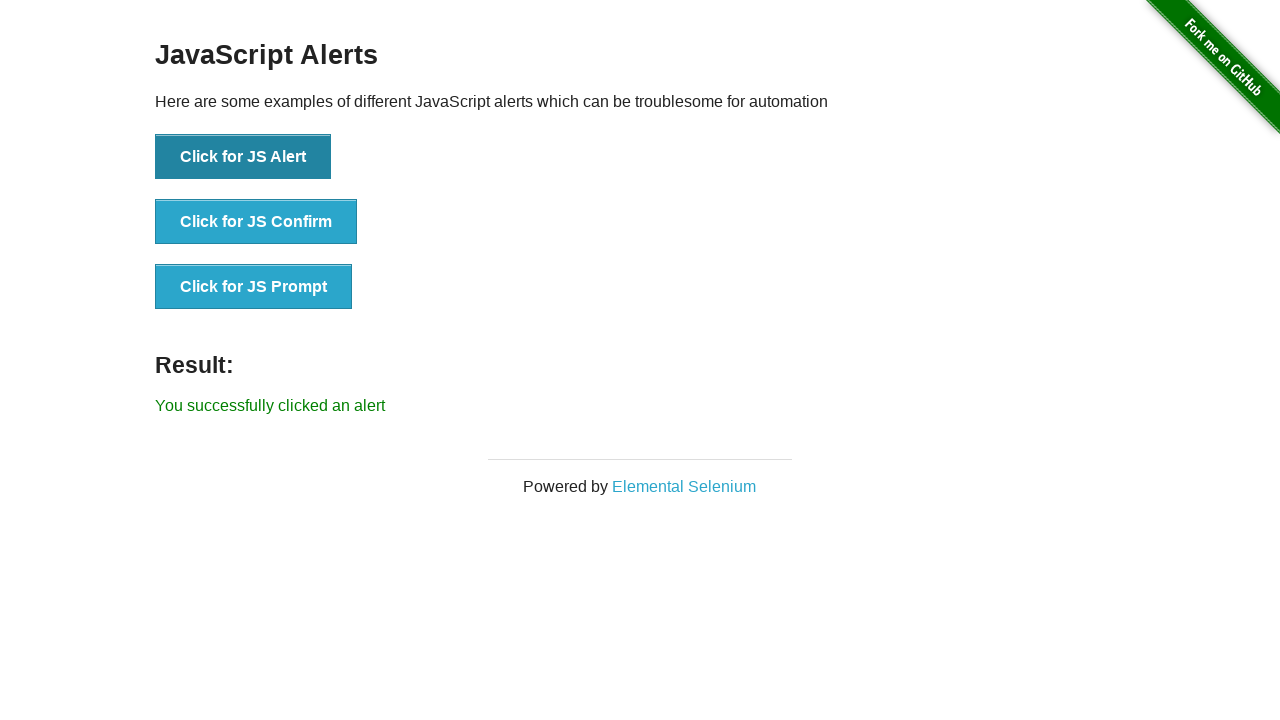